Tests that an error message is displayed when trying to save an employee with an empty name field

Starting URL: https://devmountain-qa.github.io/employee-manager/1.2_Version/index.html

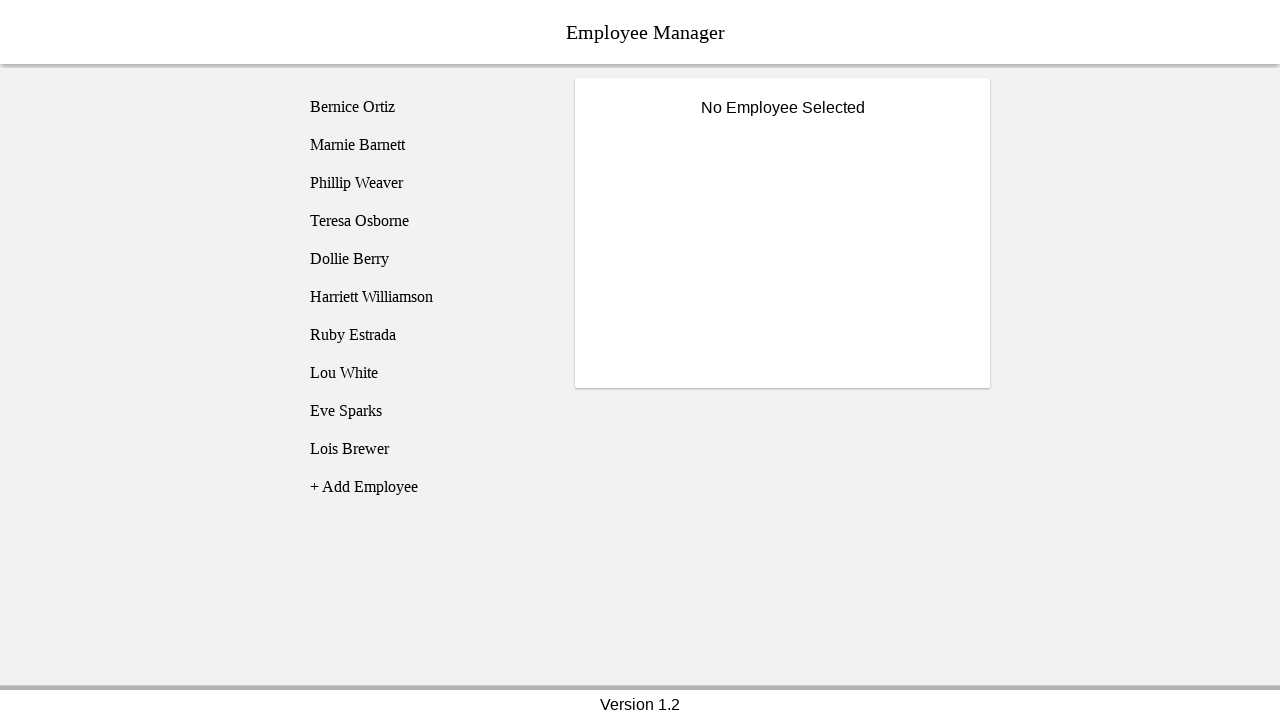

Clicked on Bernice Ortiz employee at (425, 107) on [name='employee1']
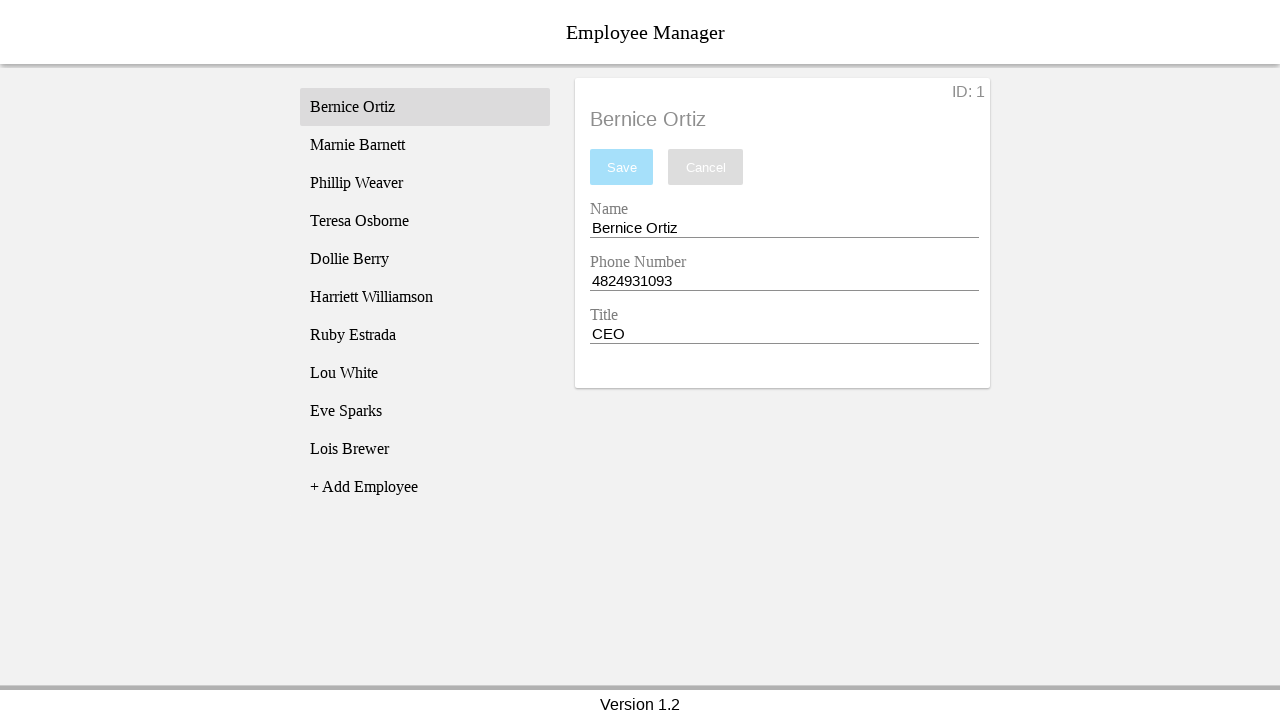

Name input field became visible
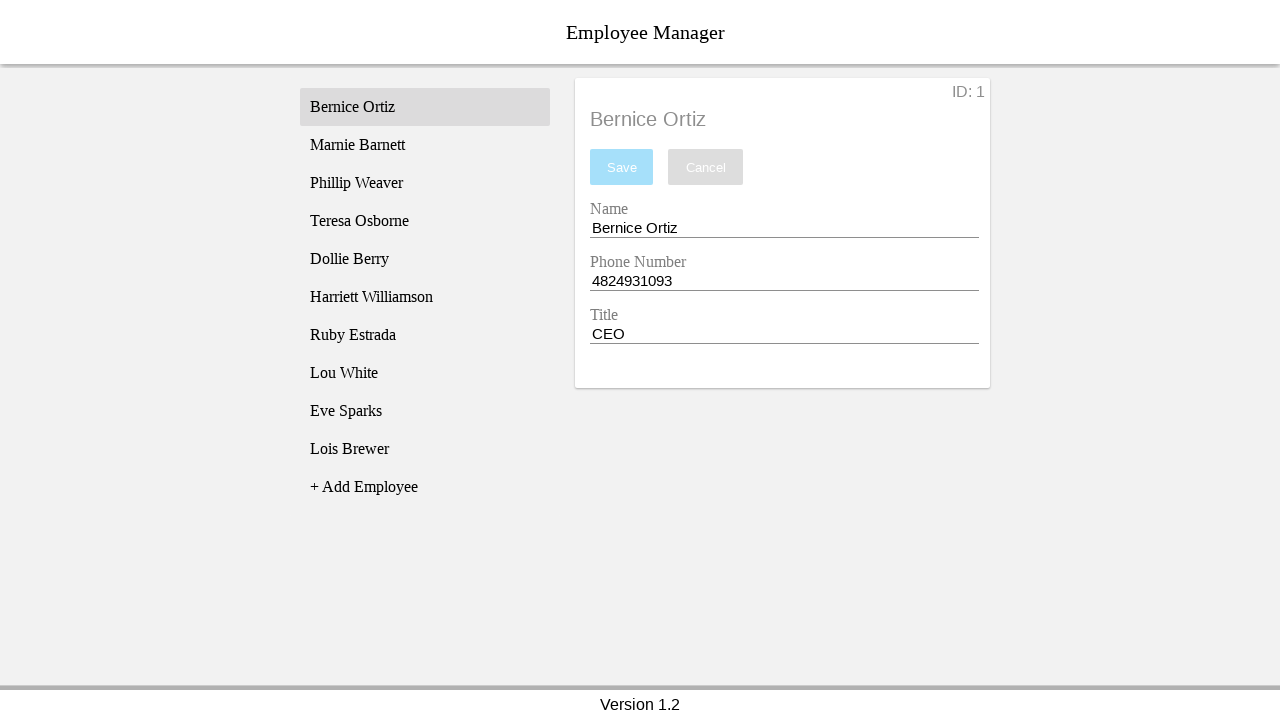

Cleared the name field on [name='nameEntry']
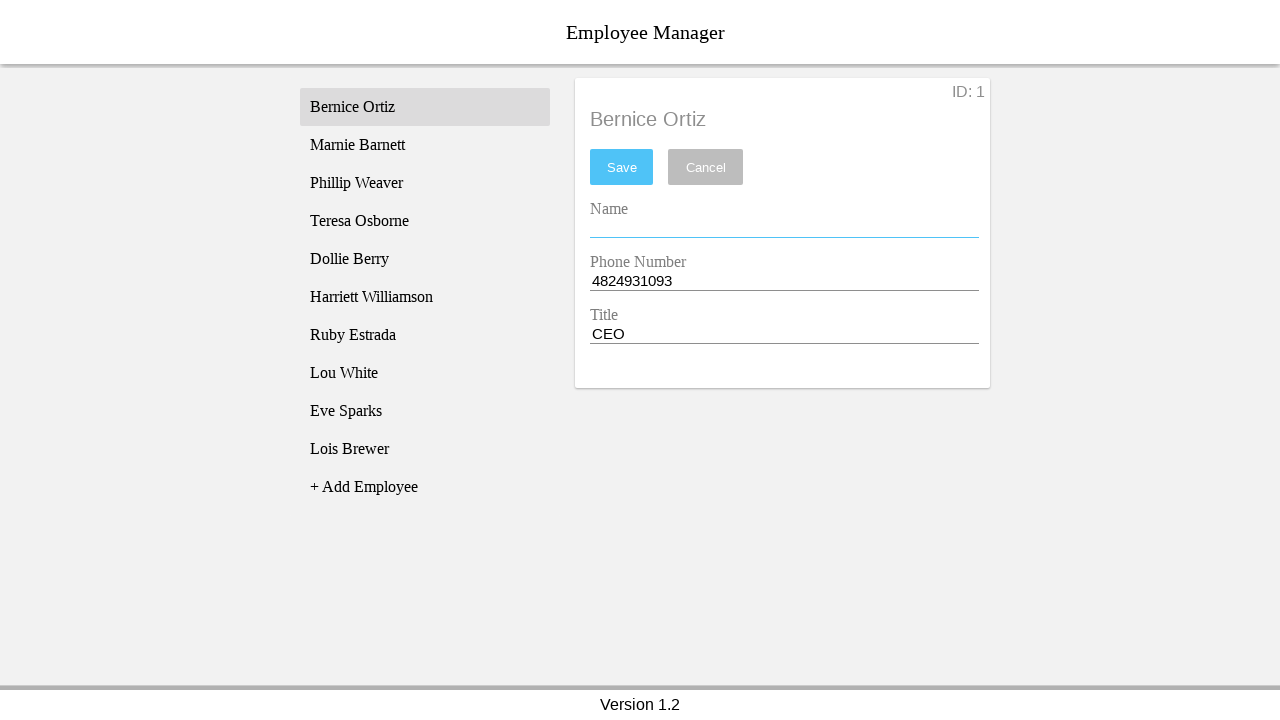

Pressed Space key in name field on [name='nameEntry']
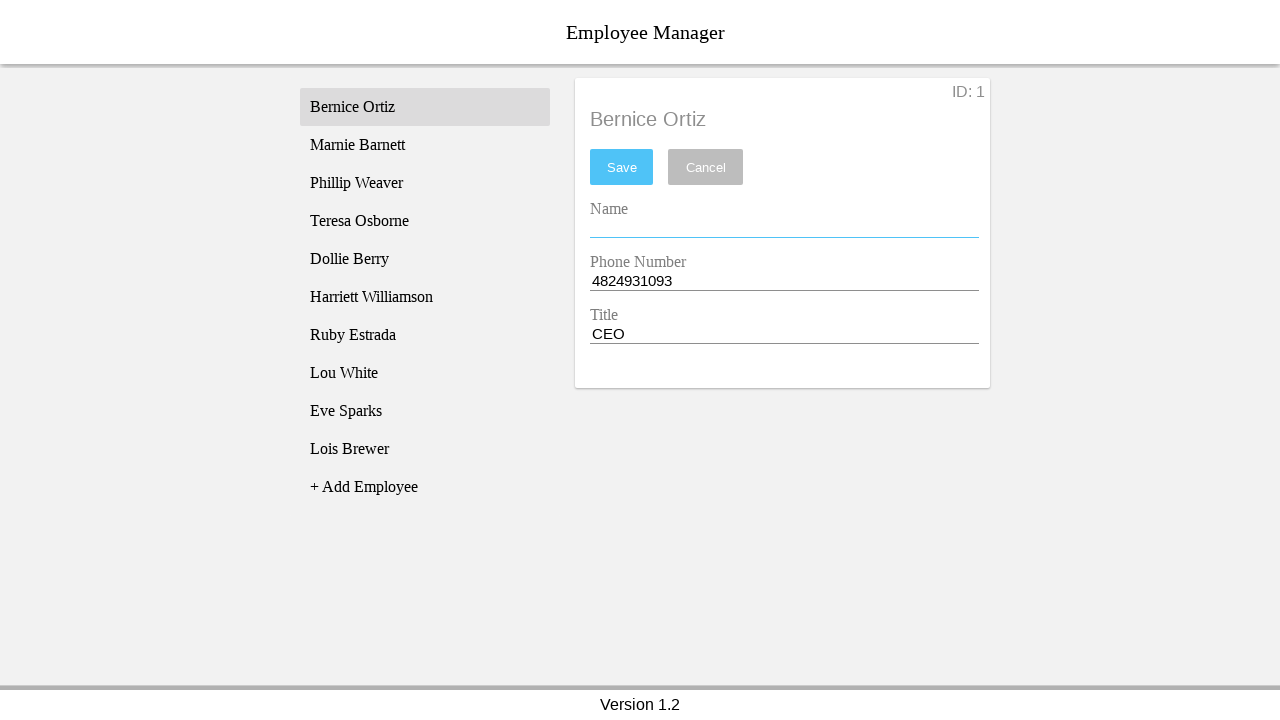

Pressed Backspace key in name field on [name='nameEntry']
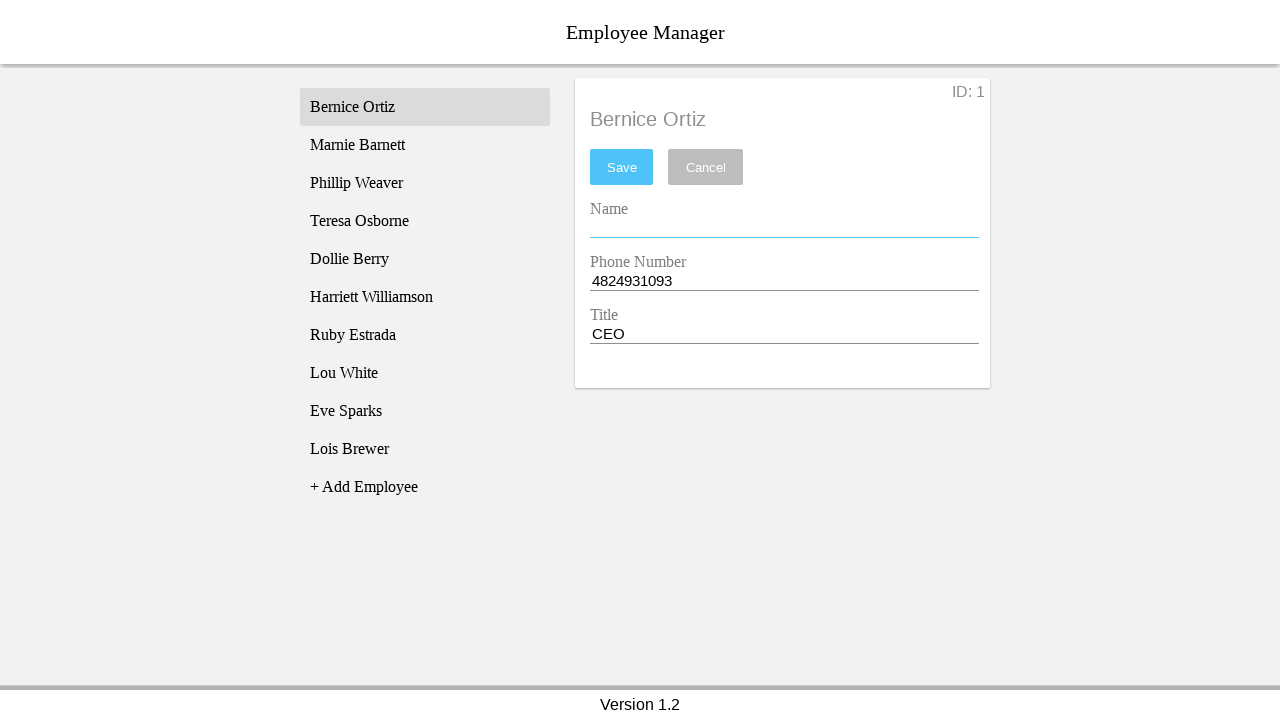

Clicked save button at (622, 167) on #saveBtn
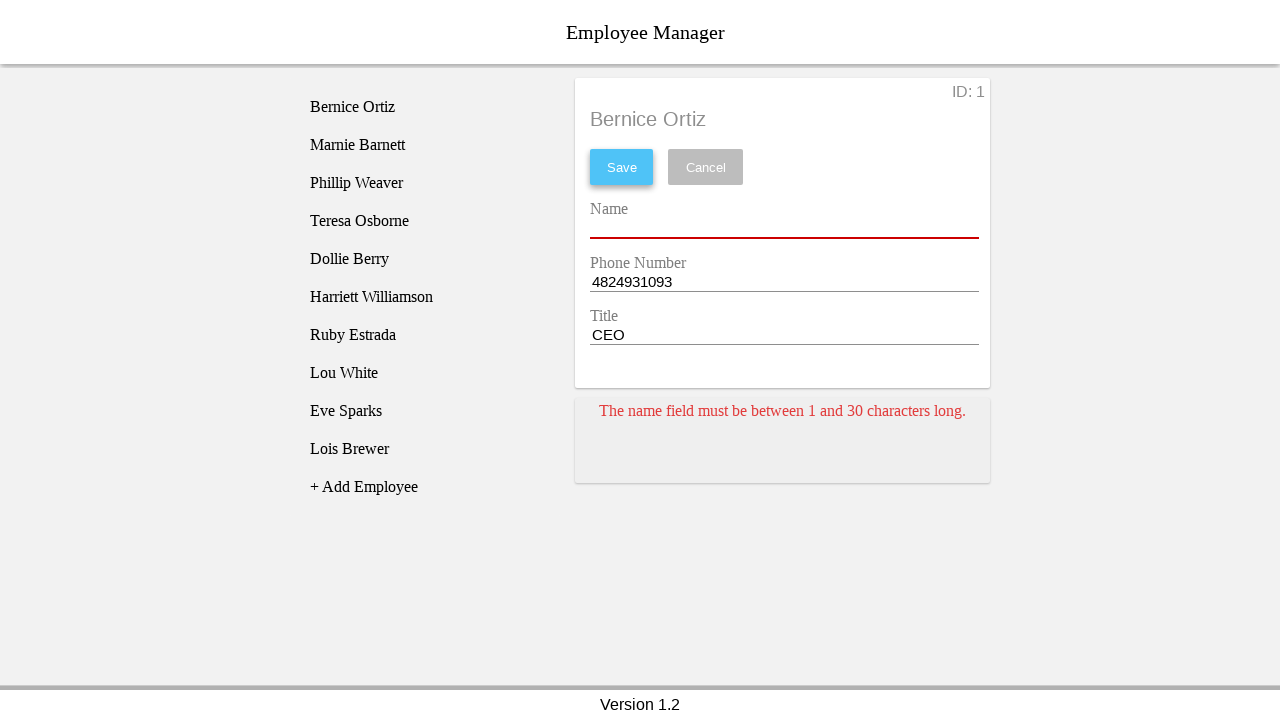

Error message card appeared for empty name field
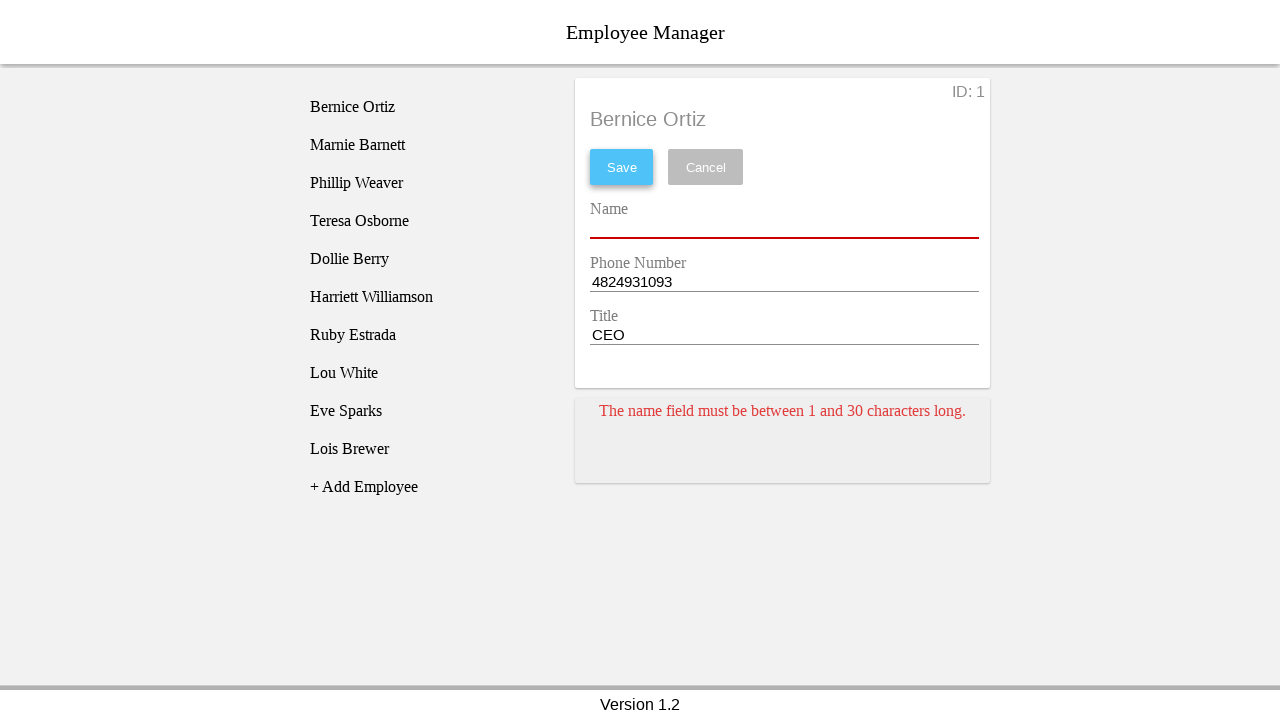

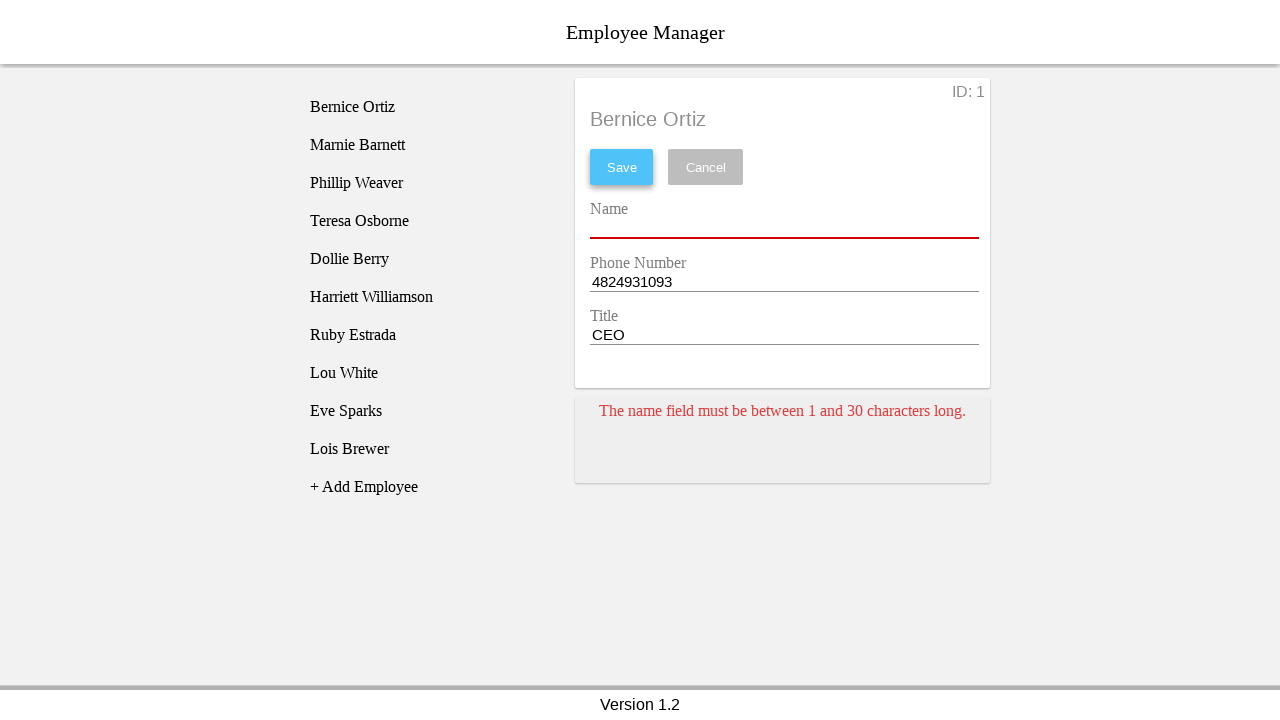